Tests checkbox selection functionality by finding all checkboxes on the page and selectively clicking the one labeled "Sunday"

Starting URL: https://testautomationpractice.blogspot.com/

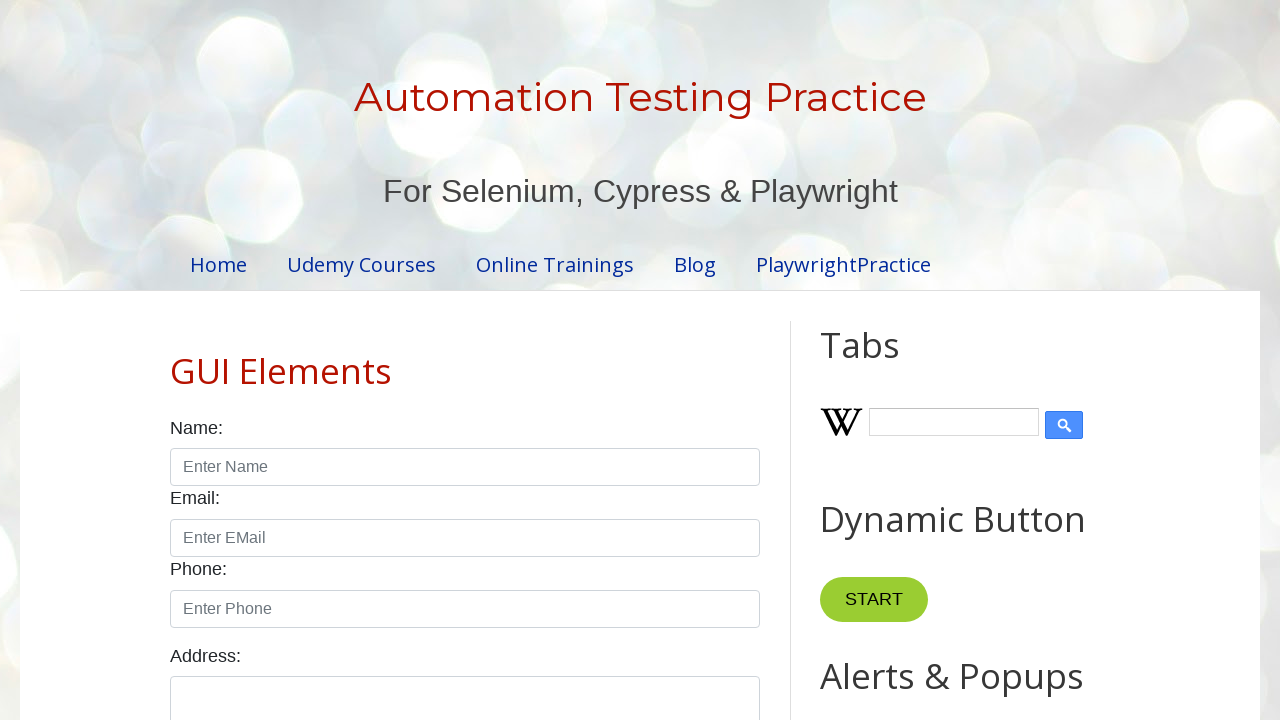

Navigated to test automation practice website
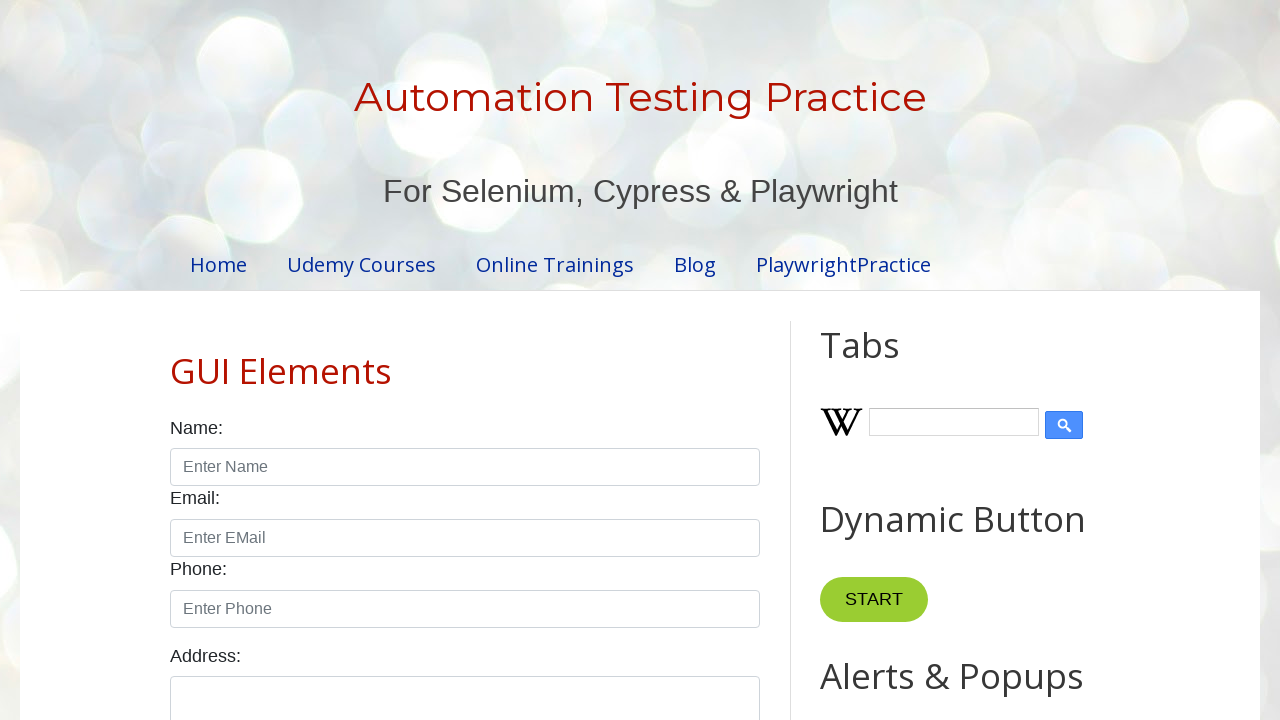

Located all checkboxes on the page
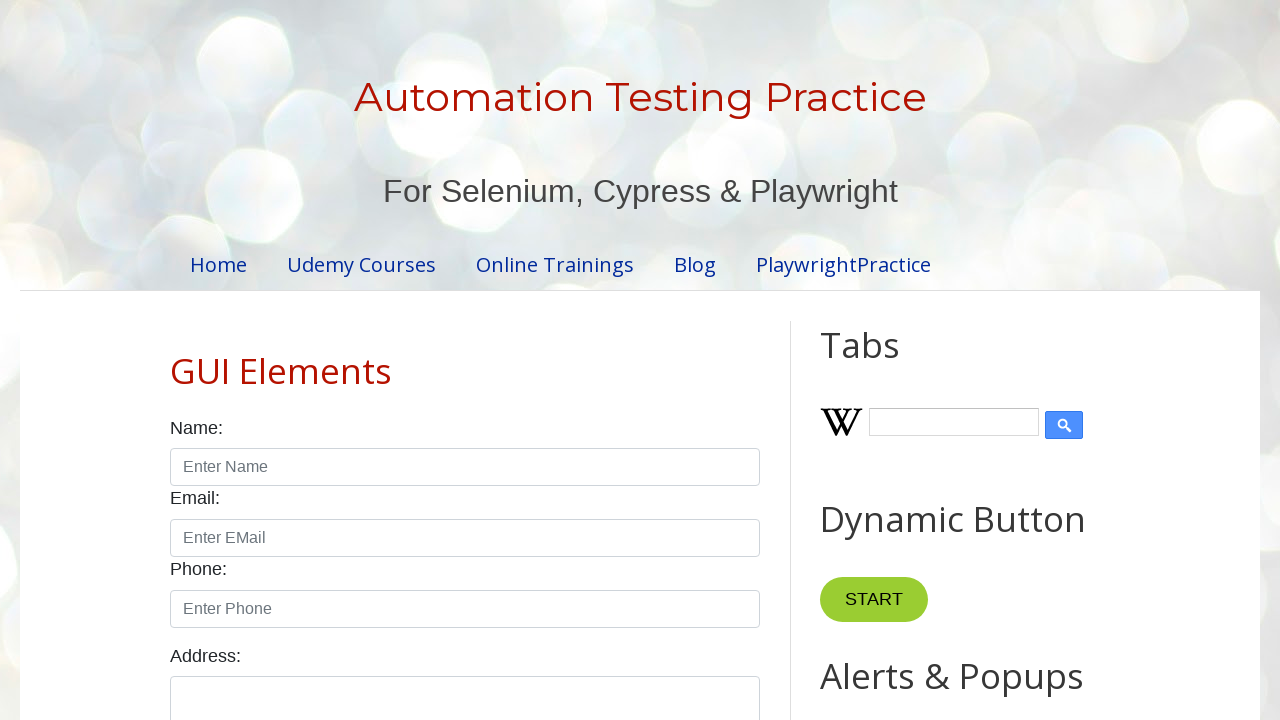

Retrieved label text: 'Sunday'
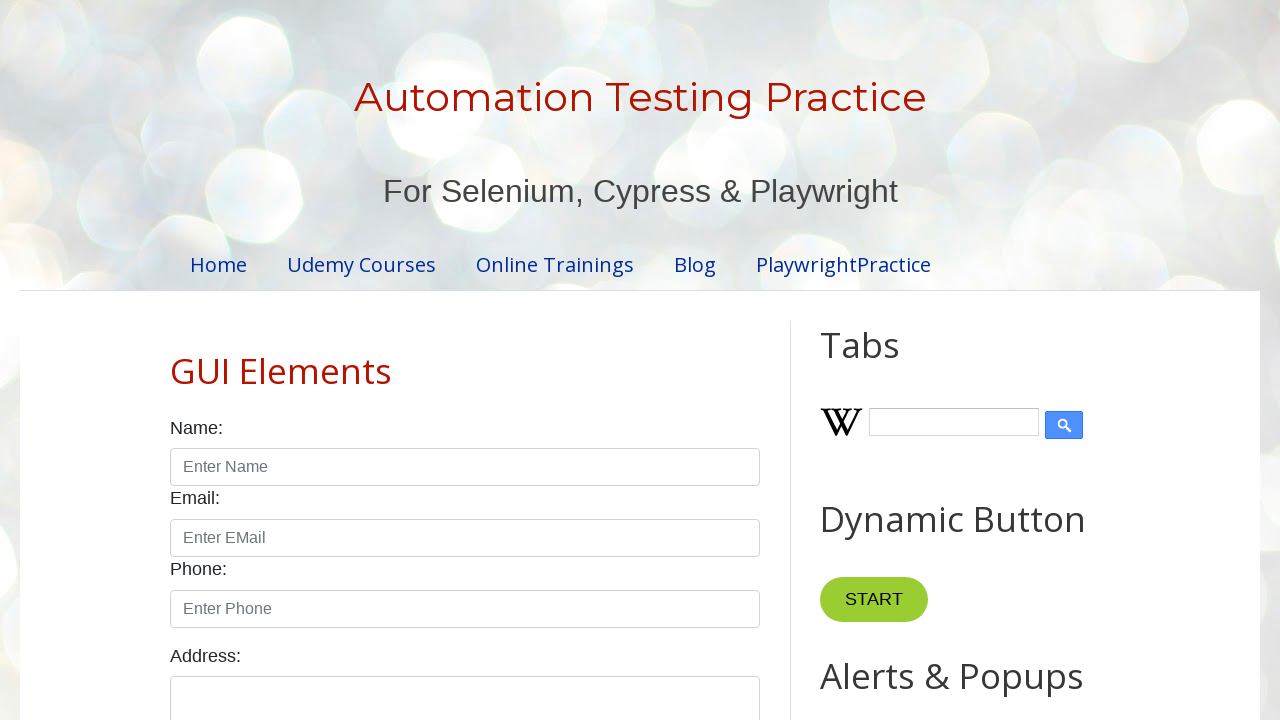

Clicked the Sunday checkbox at (176, 360) on input.form-check-input[type='checkbox'] >> nth=0
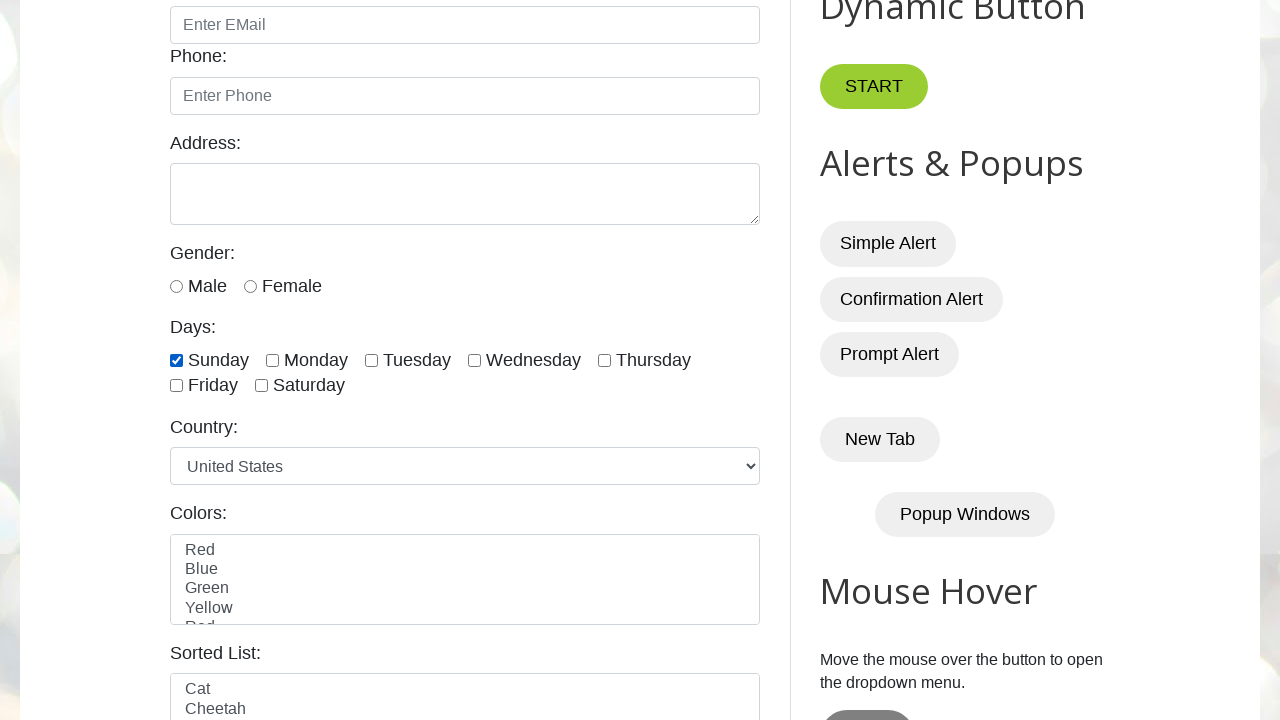

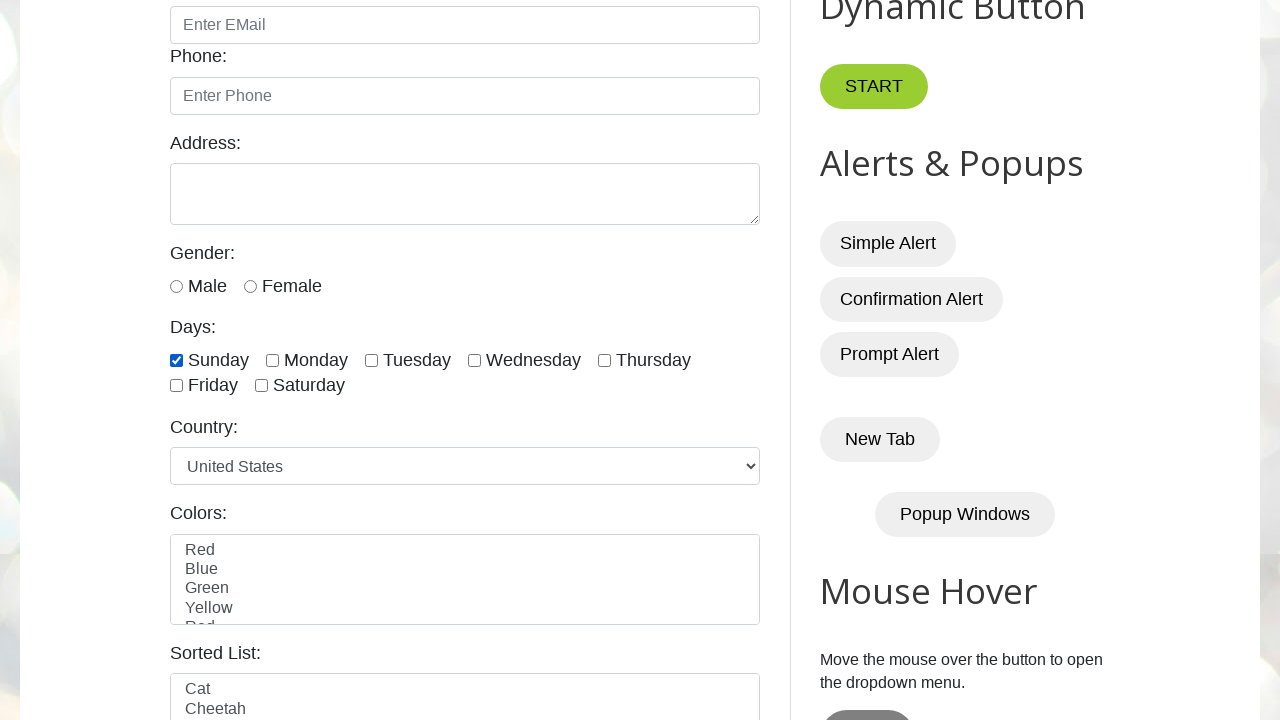